Tests FAQ accordion item 6 by clicking on the question and verifying the answer text about order cancellation

Starting URL: https://qa-scooter.praktikum-services.ru

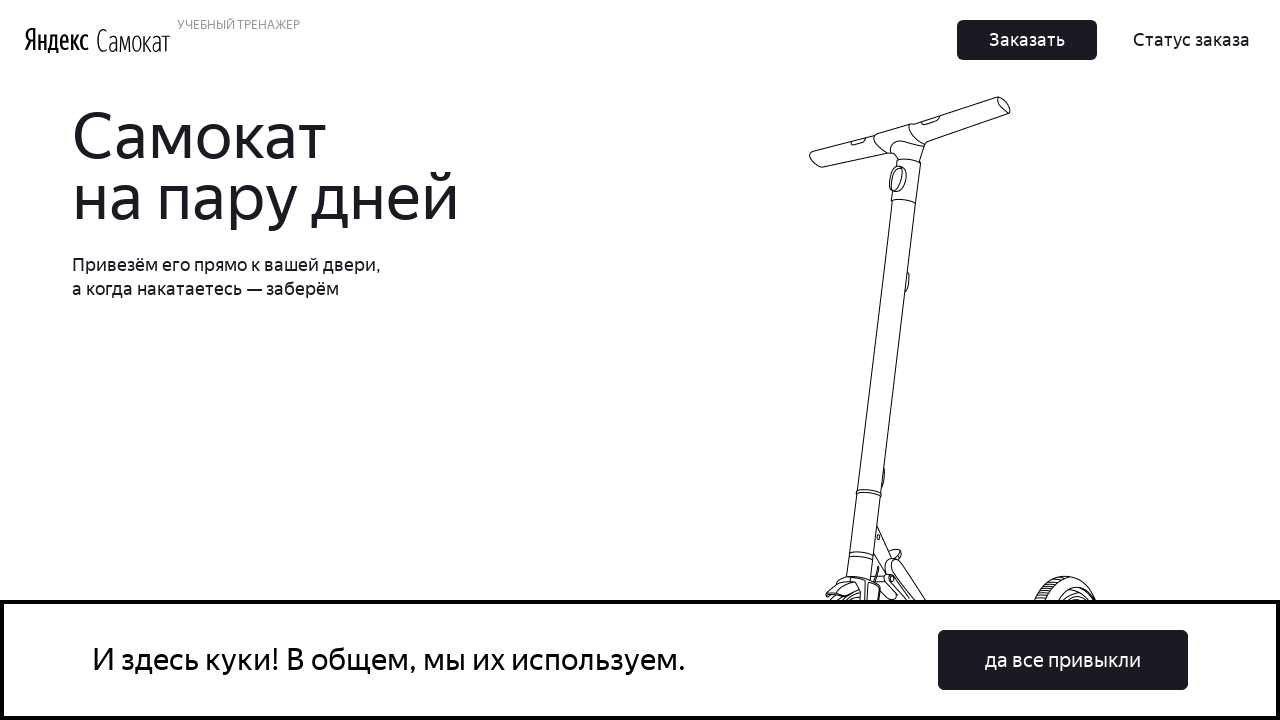

Located FAQ question 6 element
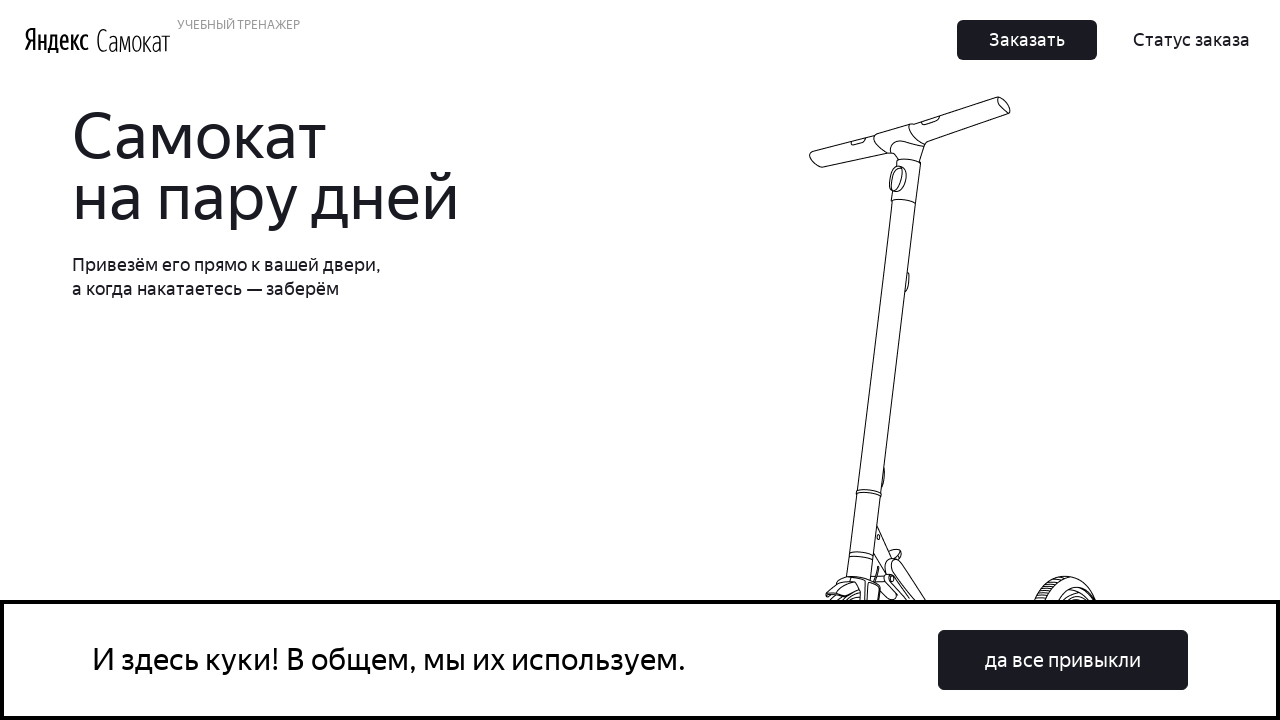

Scrolled FAQ question 6 into view
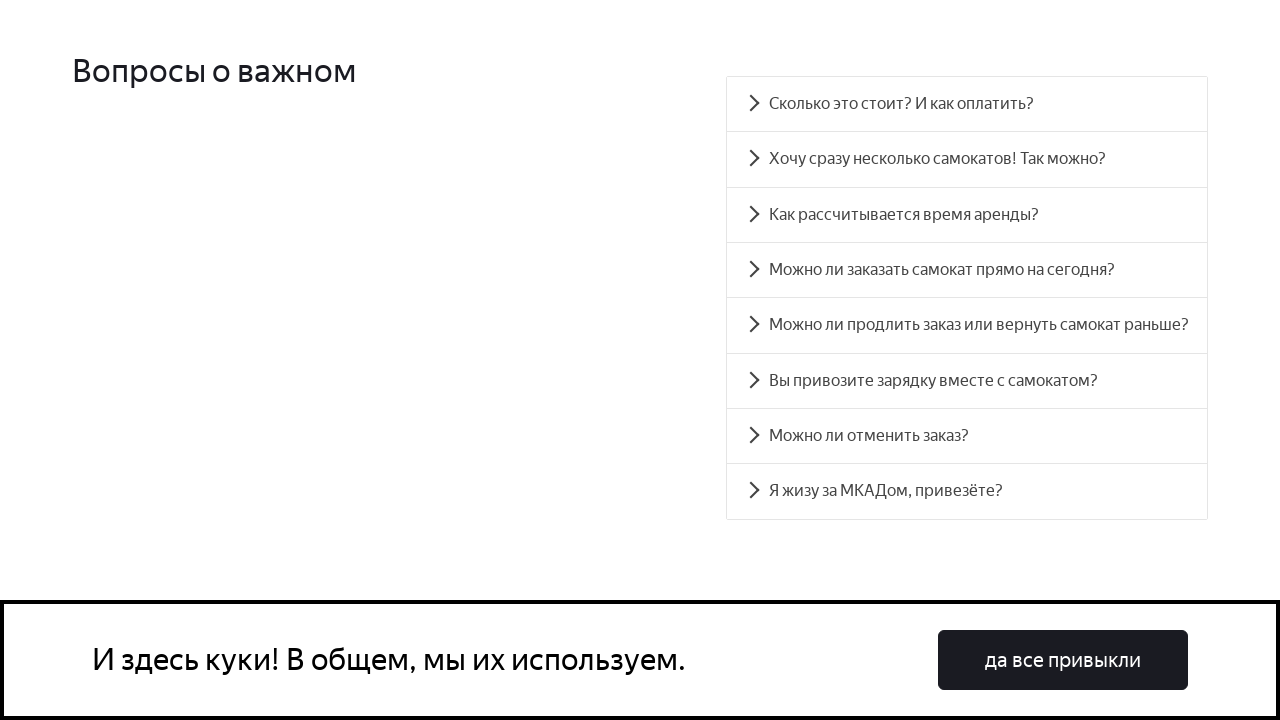

Clicked on FAQ question 6 about order cancellation at (967, 436) on xpath=//*[@id='accordion__heading-6']
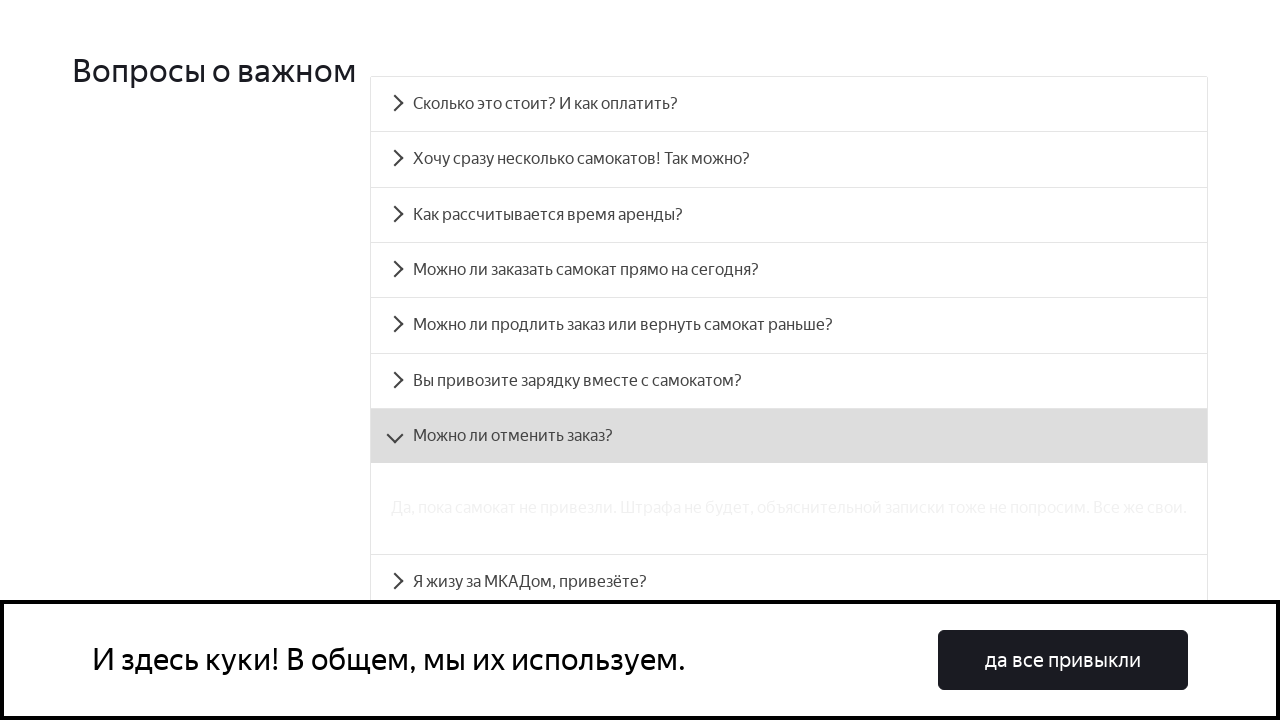

FAQ answer panel 6 loaded and became visible
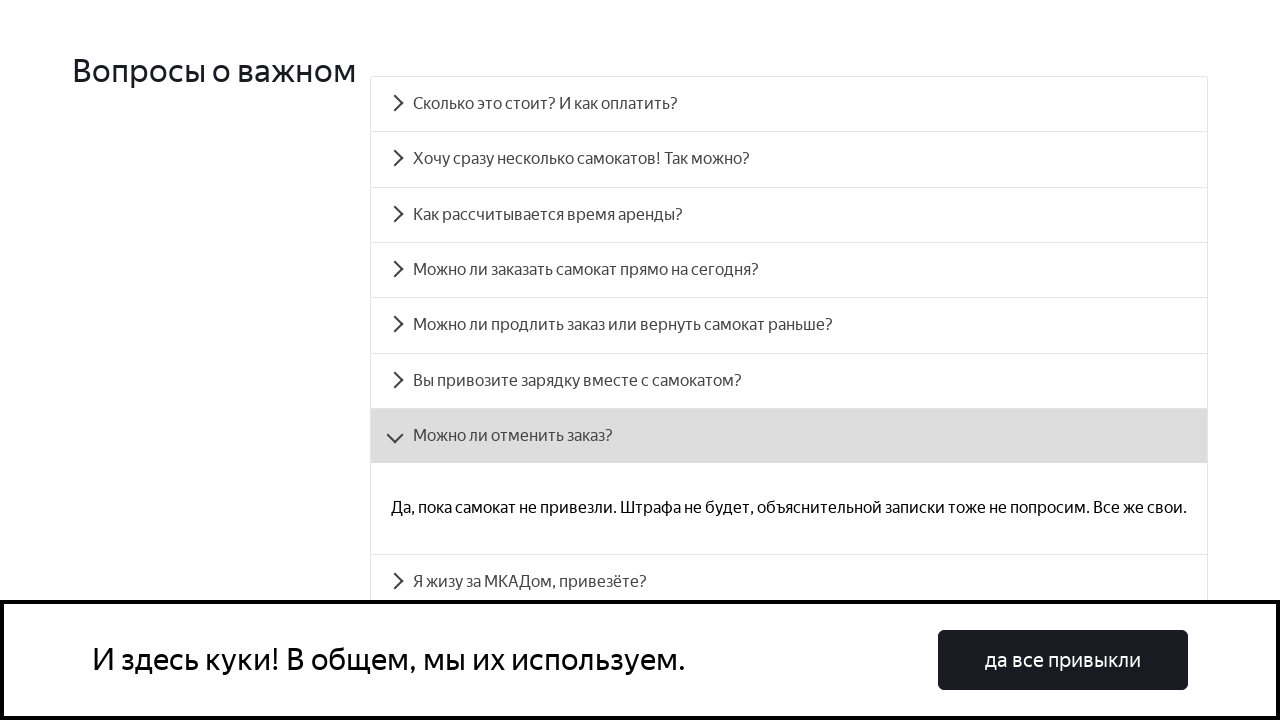

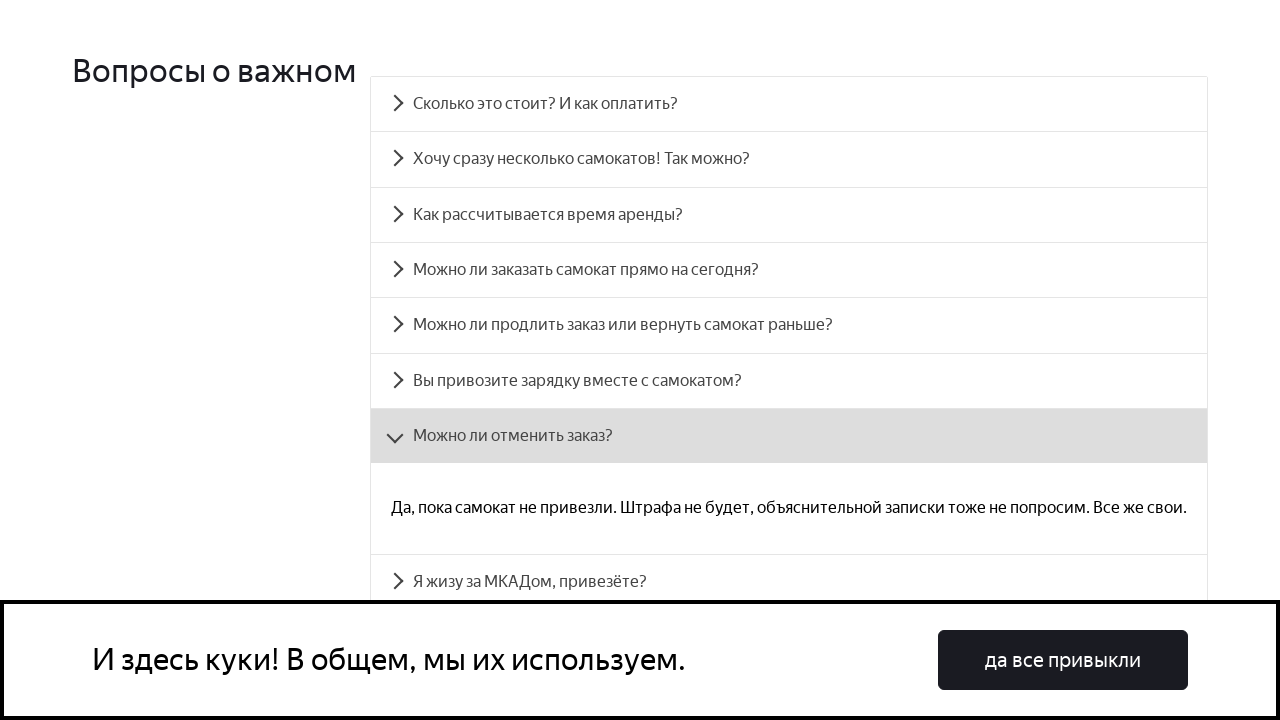